Tests editing a todo item by double-clicking, modifying the text, and pressing Enter.

Starting URL: https://demo.playwright.dev/todomvc

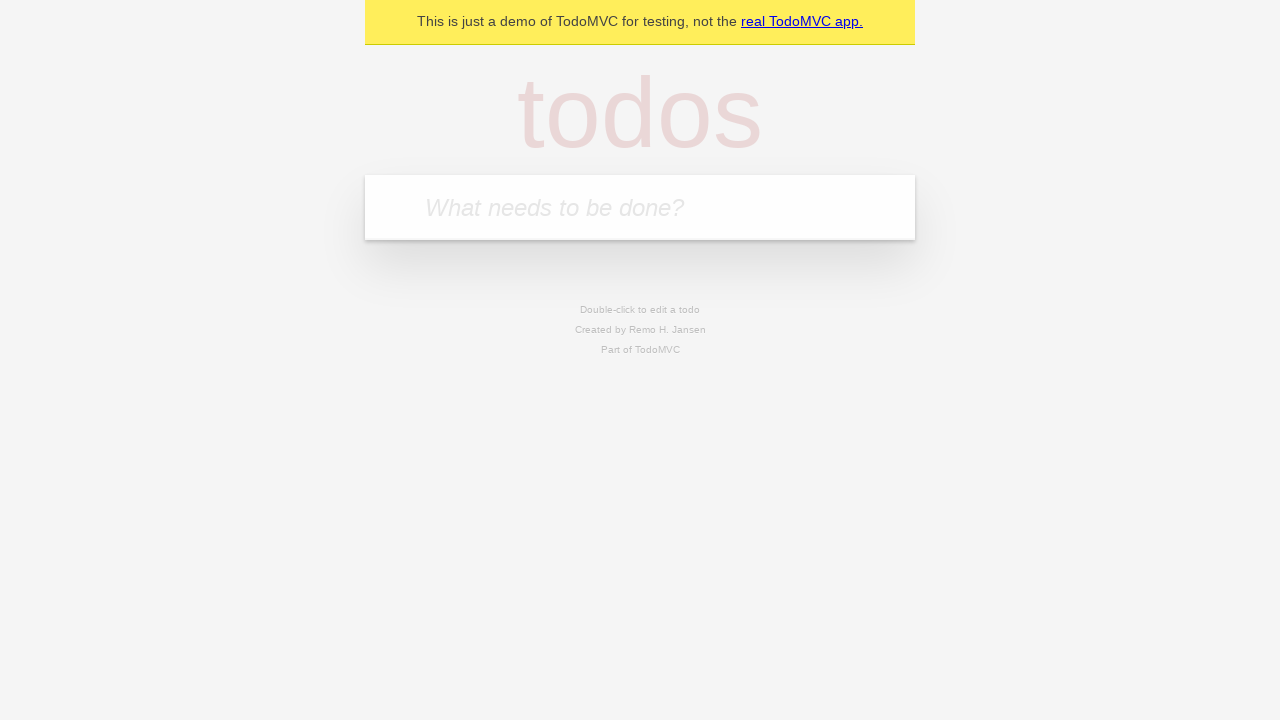

Filled todo input with 'buy some cheese' on internal:attr=[placeholder="What needs to be done?"i]
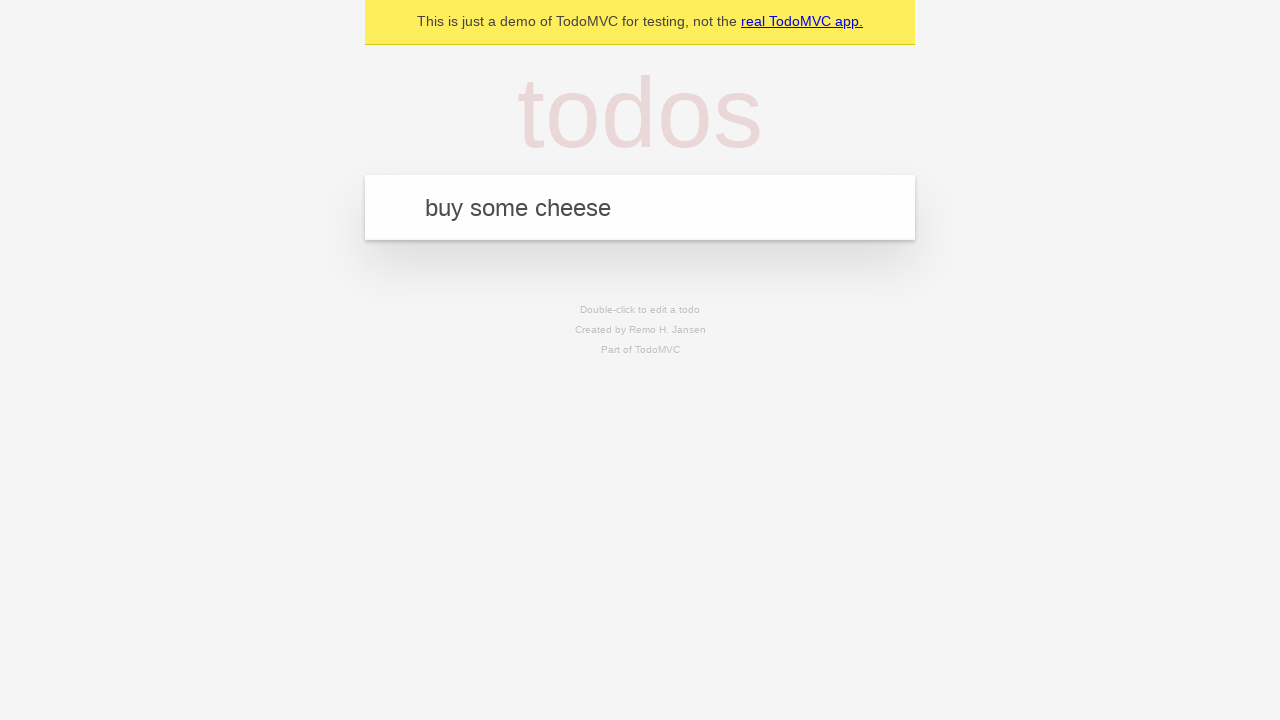

Pressed Enter to add first todo item on internal:attr=[placeholder="What needs to be done?"i]
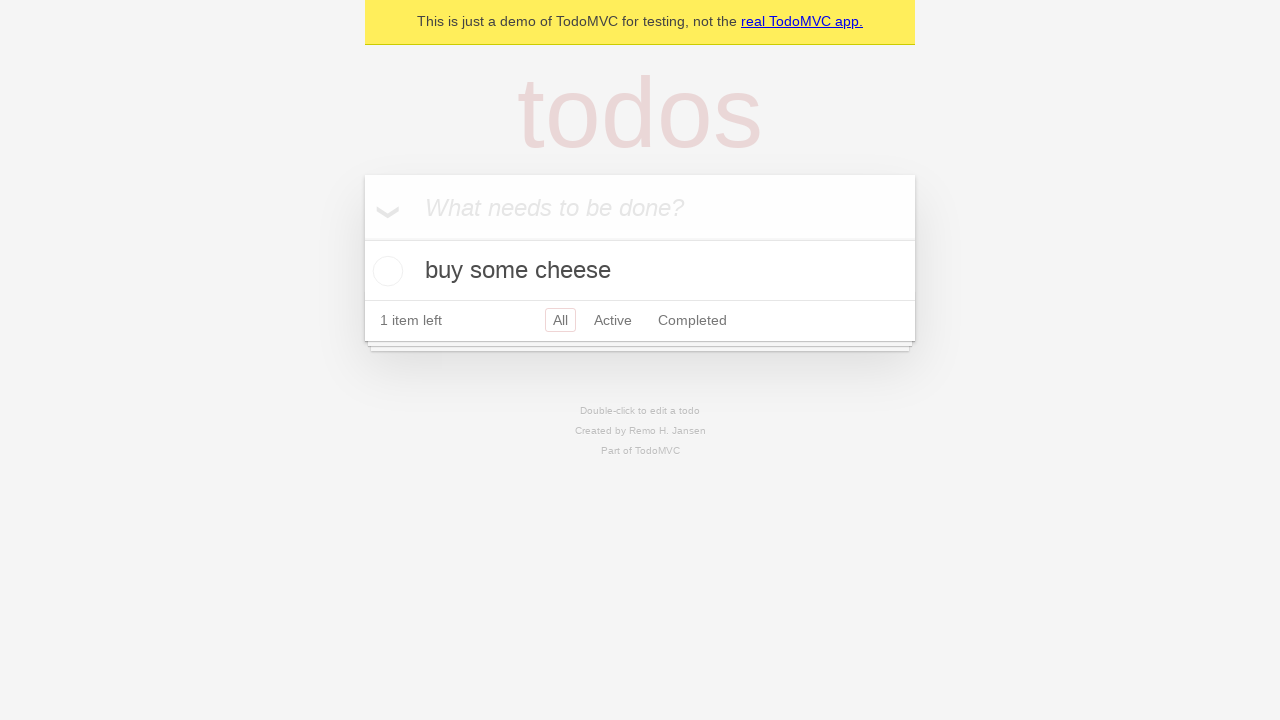

Filled todo input with 'feed the cat' on internal:attr=[placeholder="What needs to be done?"i]
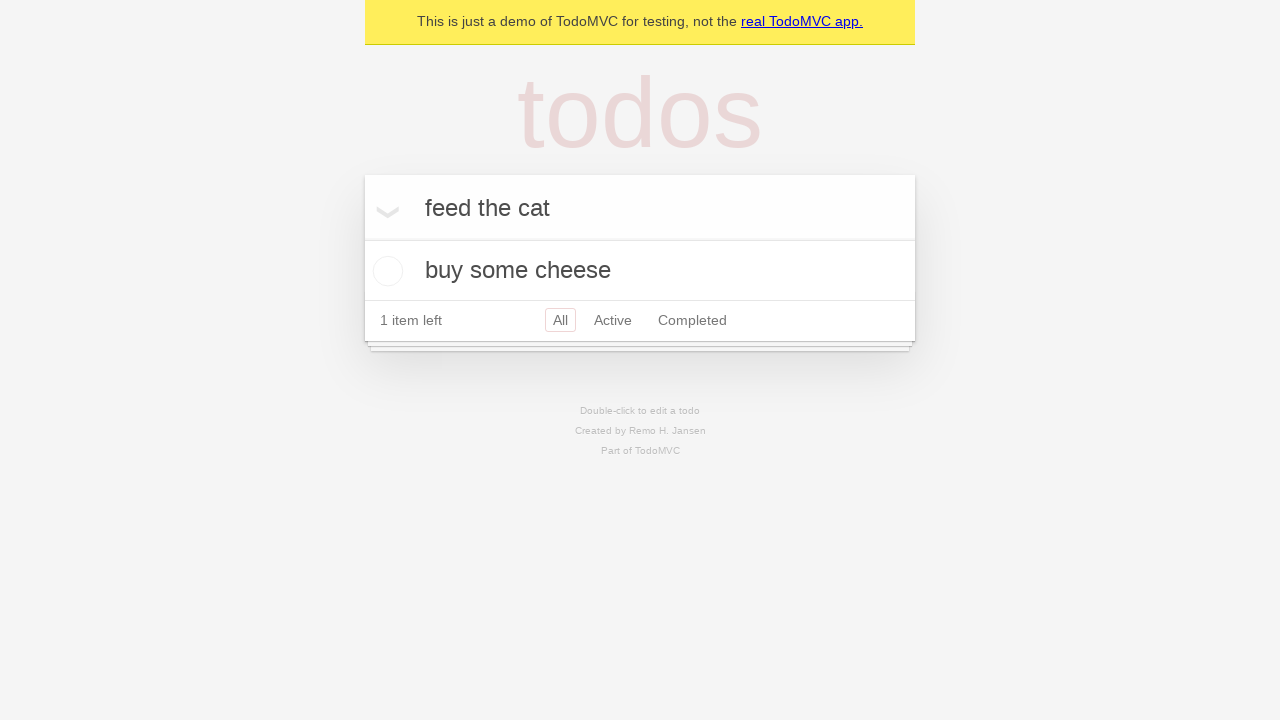

Pressed Enter to add second todo item on internal:attr=[placeholder="What needs to be done?"i]
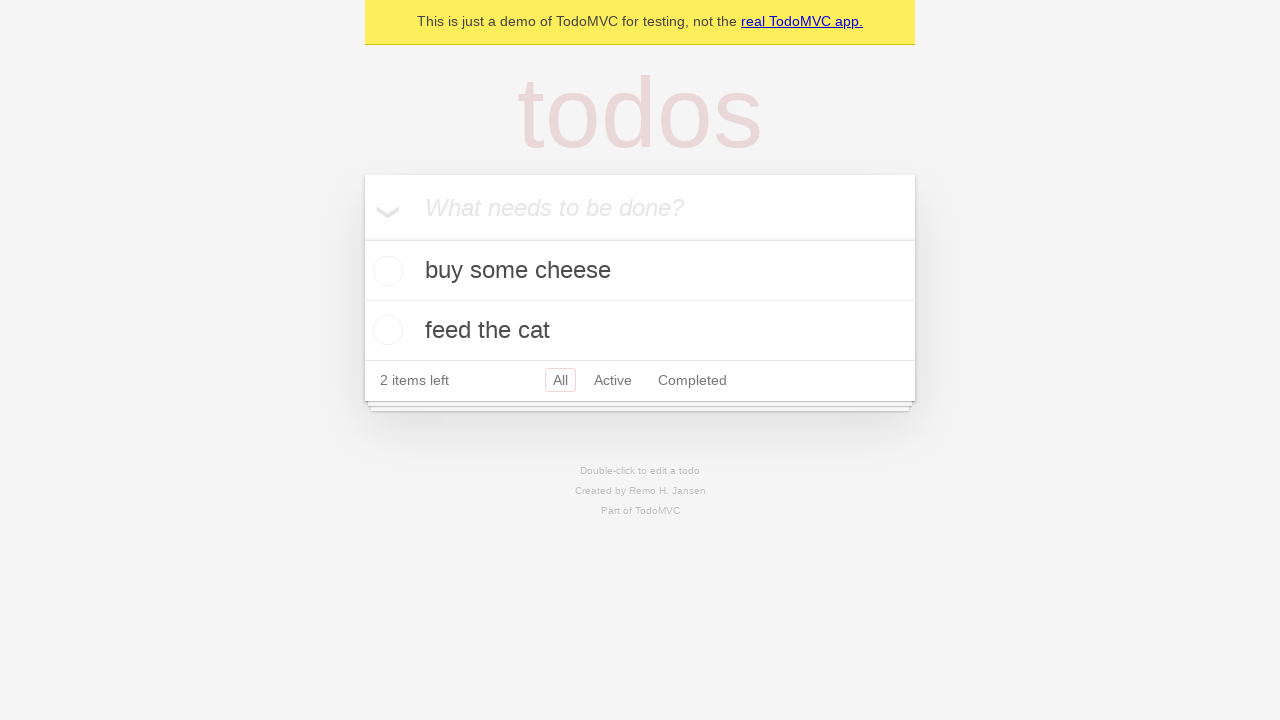

Filled todo input with 'book a doctors appointment' on internal:attr=[placeholder="What needs to be done?"i]
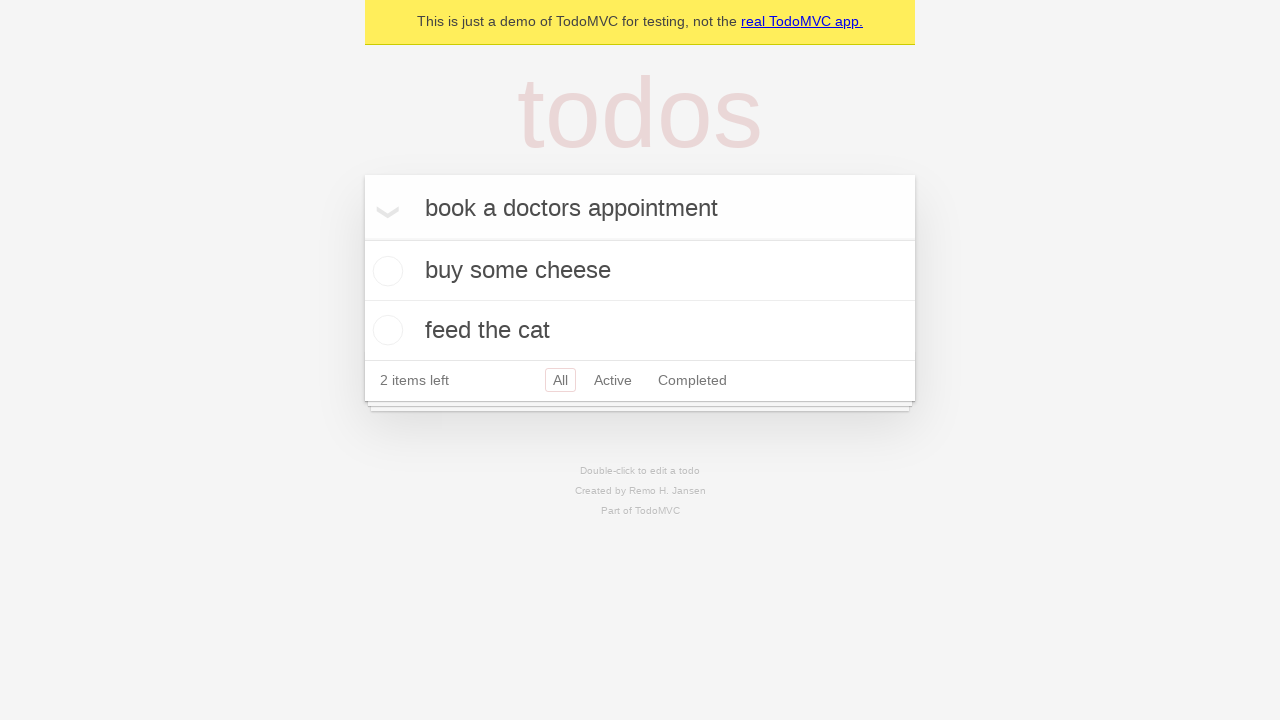

Pressed Enter to add third todo item on internal:attr=[placeholder="What needs to be done?"i]
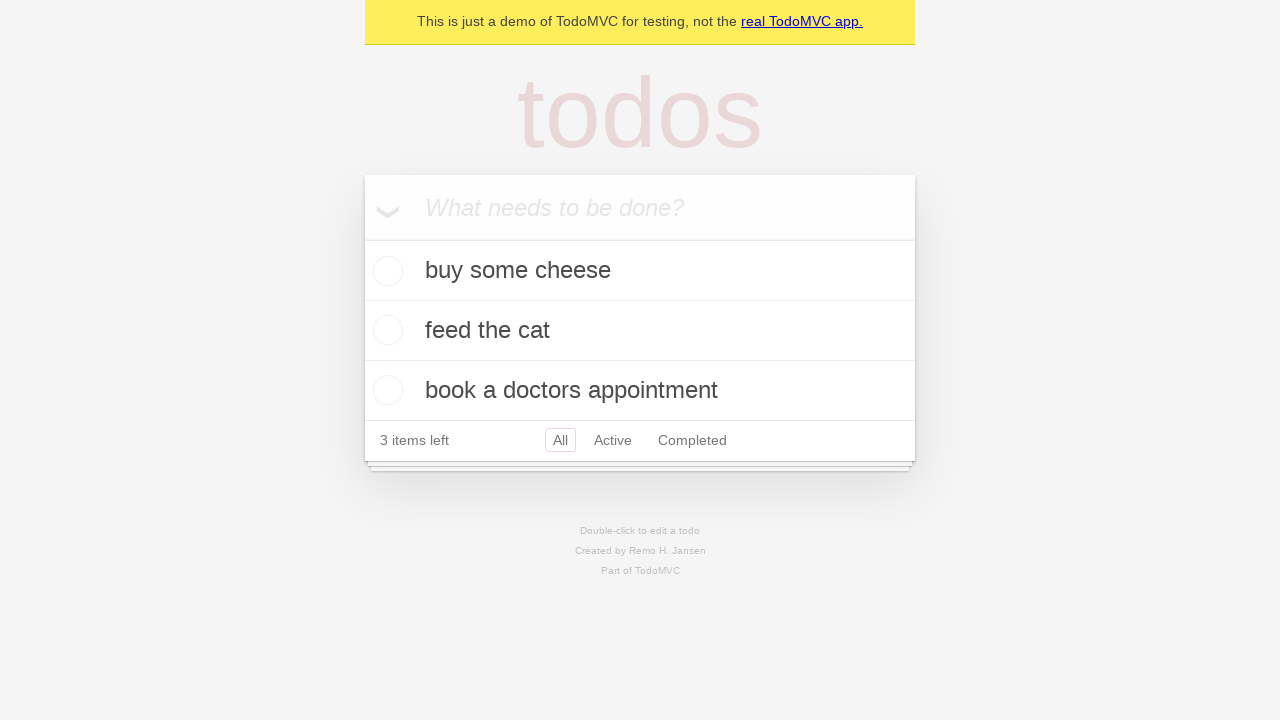

Waited for all three todo items to load
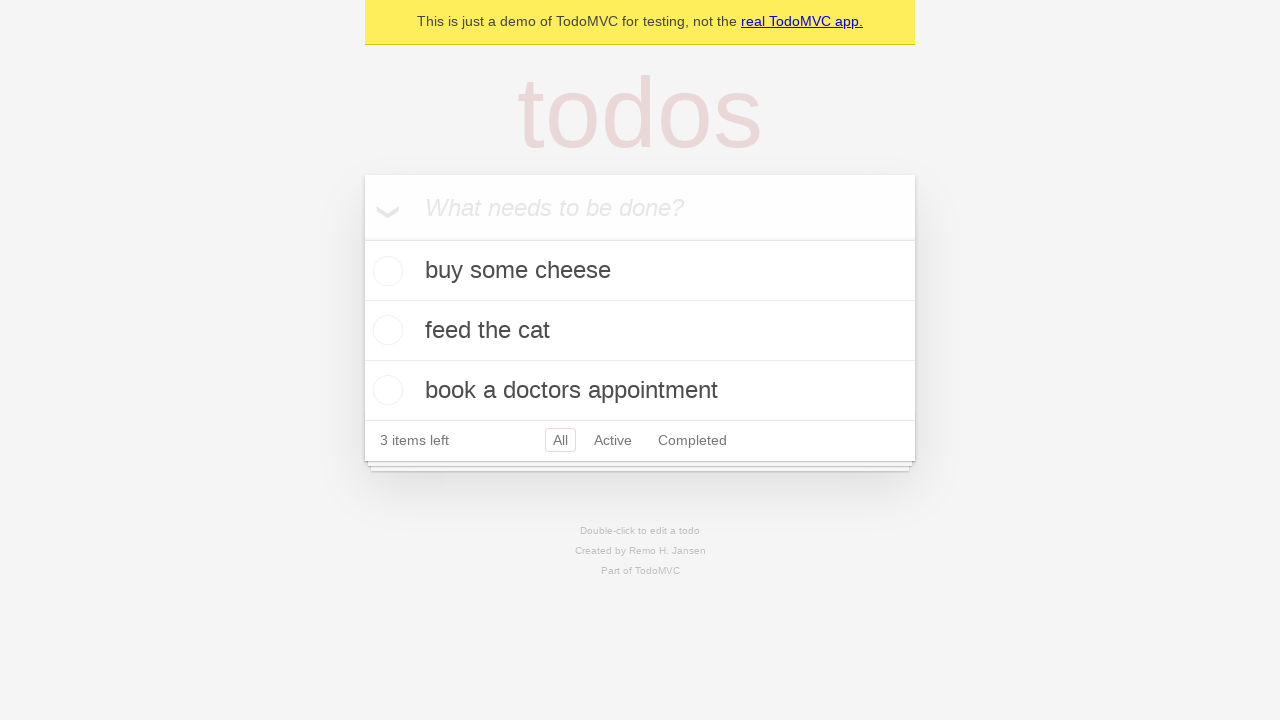

Double-clicked second todo item to enter edit mode at (640, 331) on [data-testid='todo-item'] >> nth=1
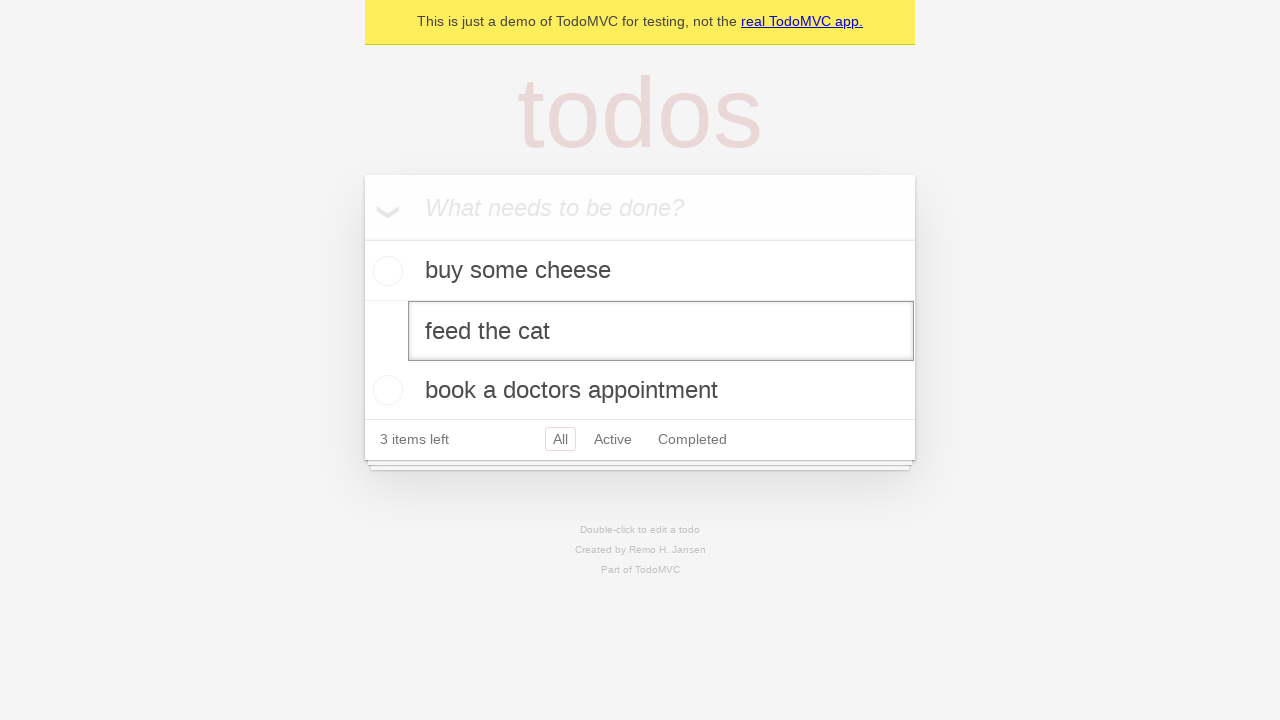

Filled edit field with 'buy some sausages' on [data-testid='todo-item'] >> nth=1 >> internal:role=textbox[name="Edit"i]
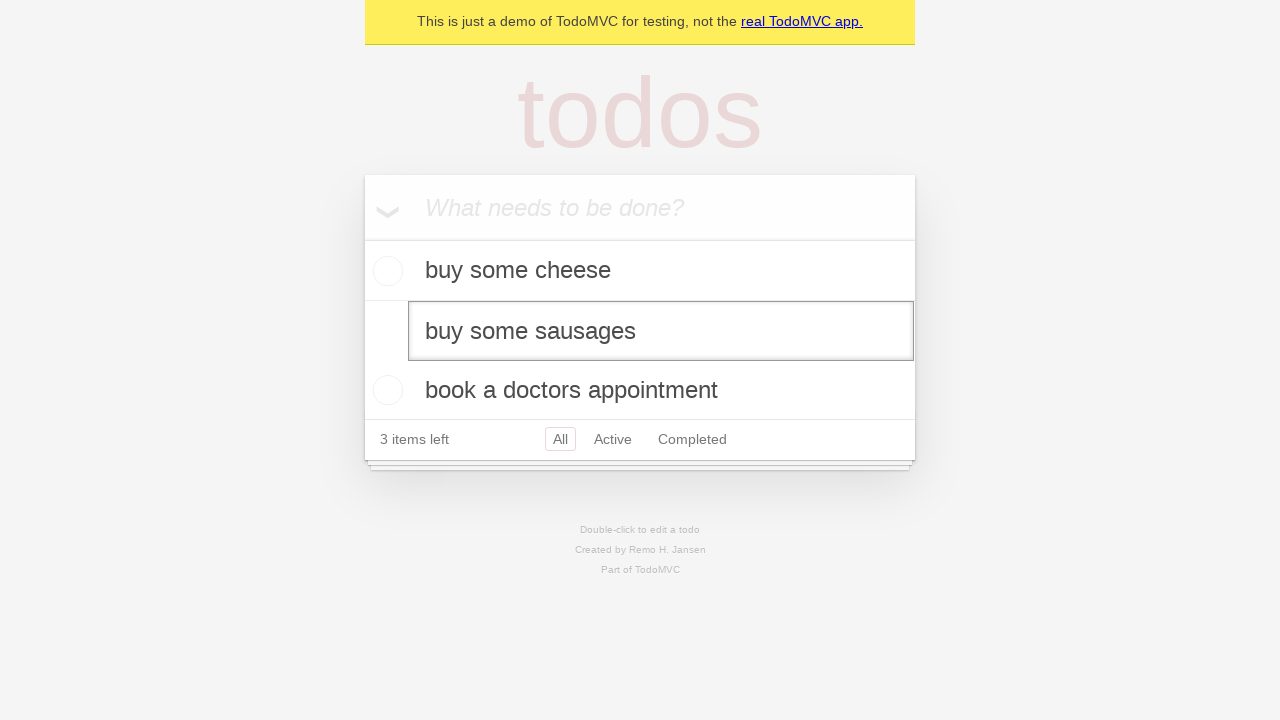

Pressed Enter to confirm edit and save the modified todo item on [data-testid='todo-item'] >> nth=1 >> internal:role=textbox[name="Edit"i]
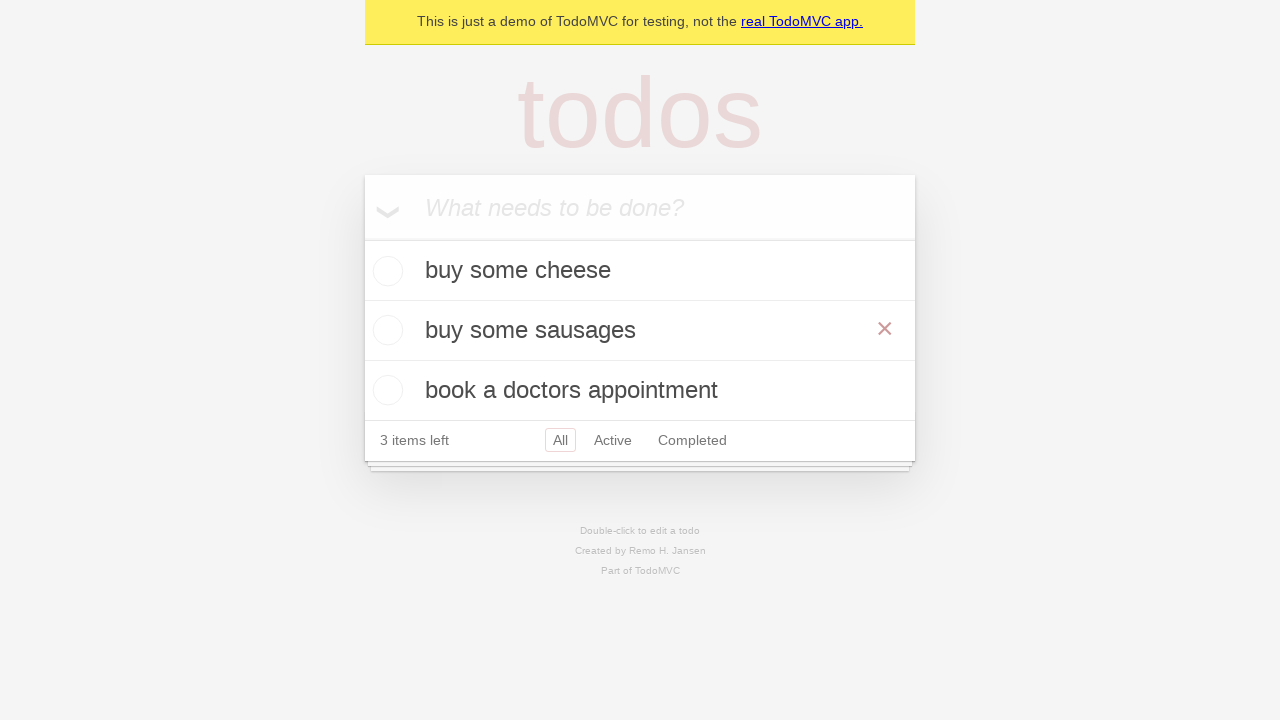

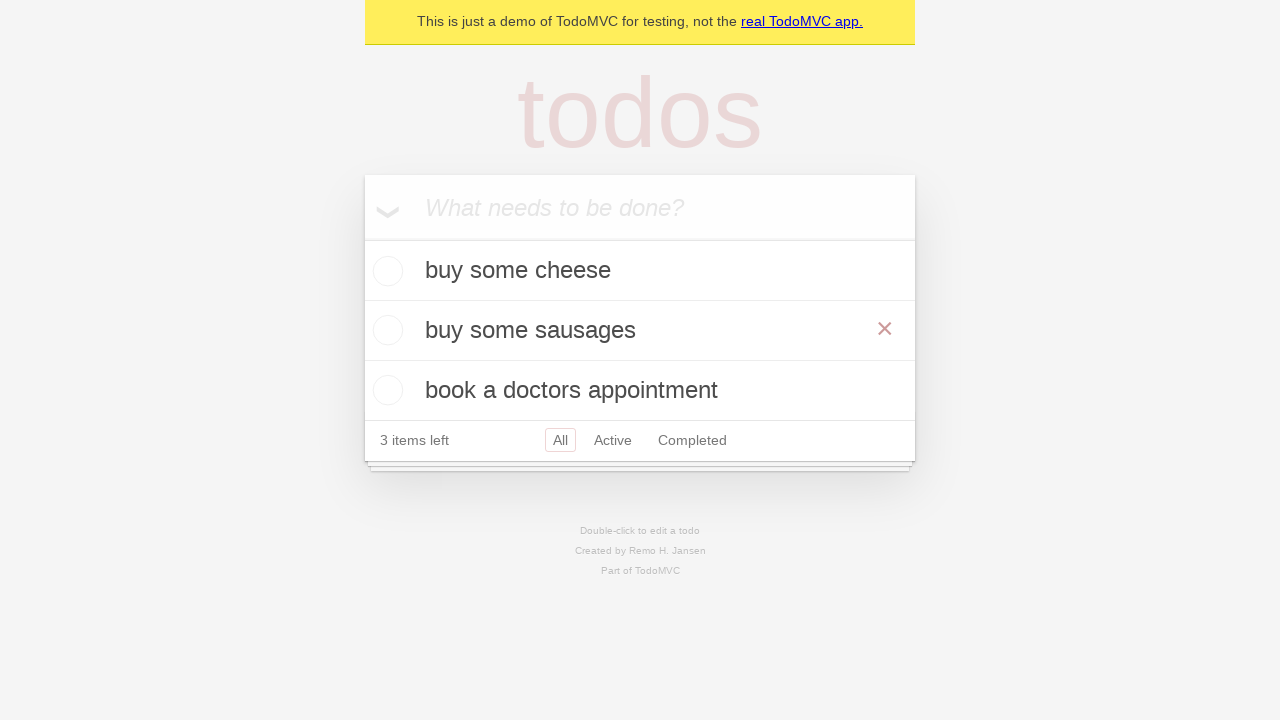